Tests the email validation by entering an invalid email format and verifying the field shows a red border error state

Starting URL: https://demoqa.com/

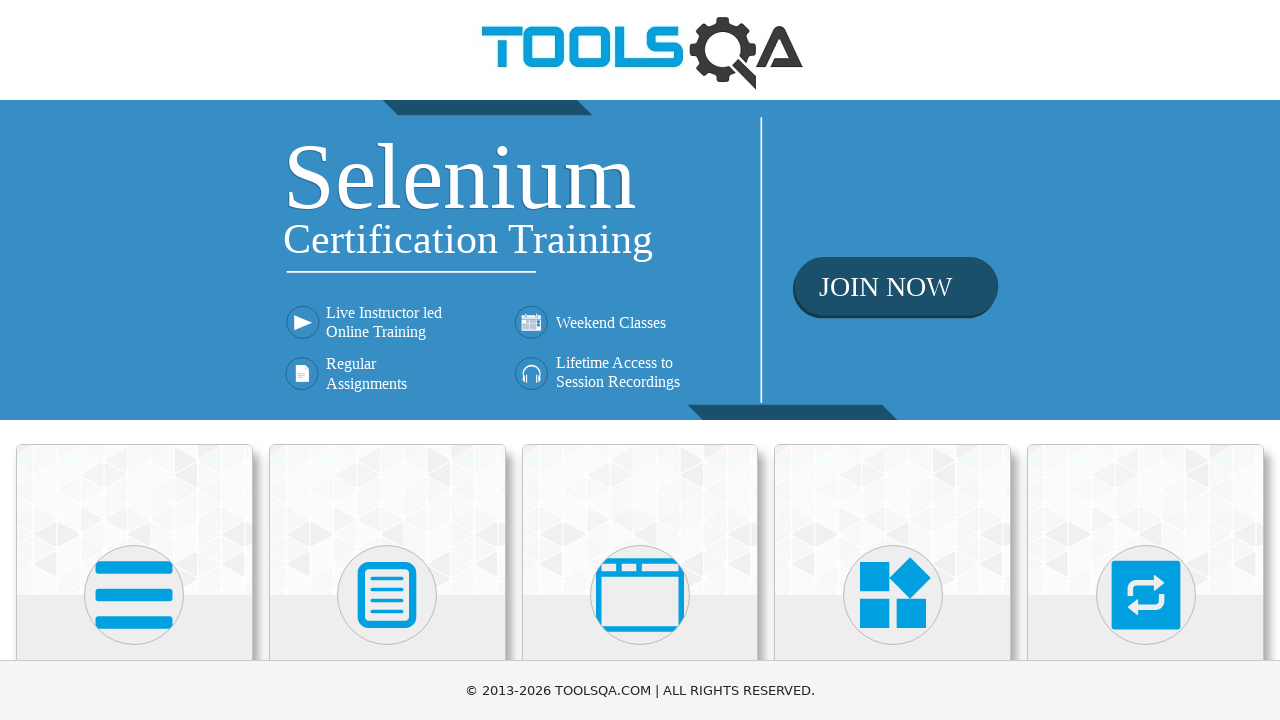

Clicked the first card to open Elements section
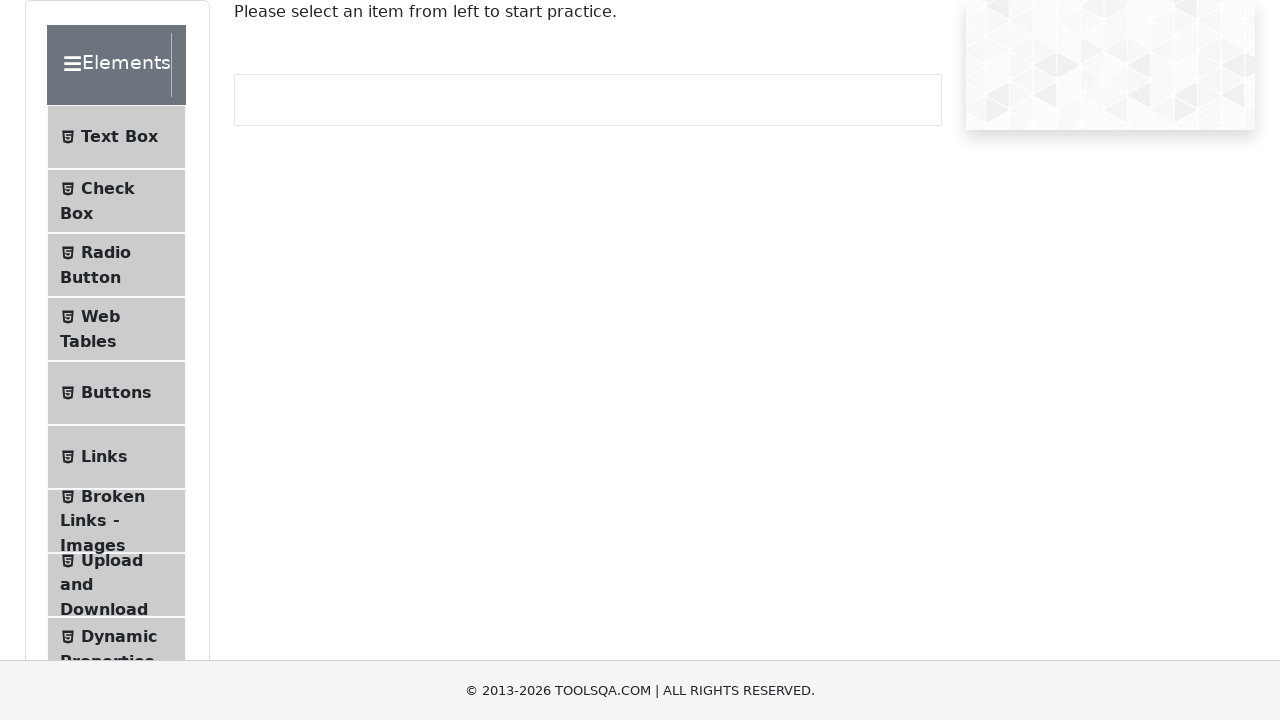

Clicked on Text Box menu item at (119, 137) on internal:text="Text Box"i
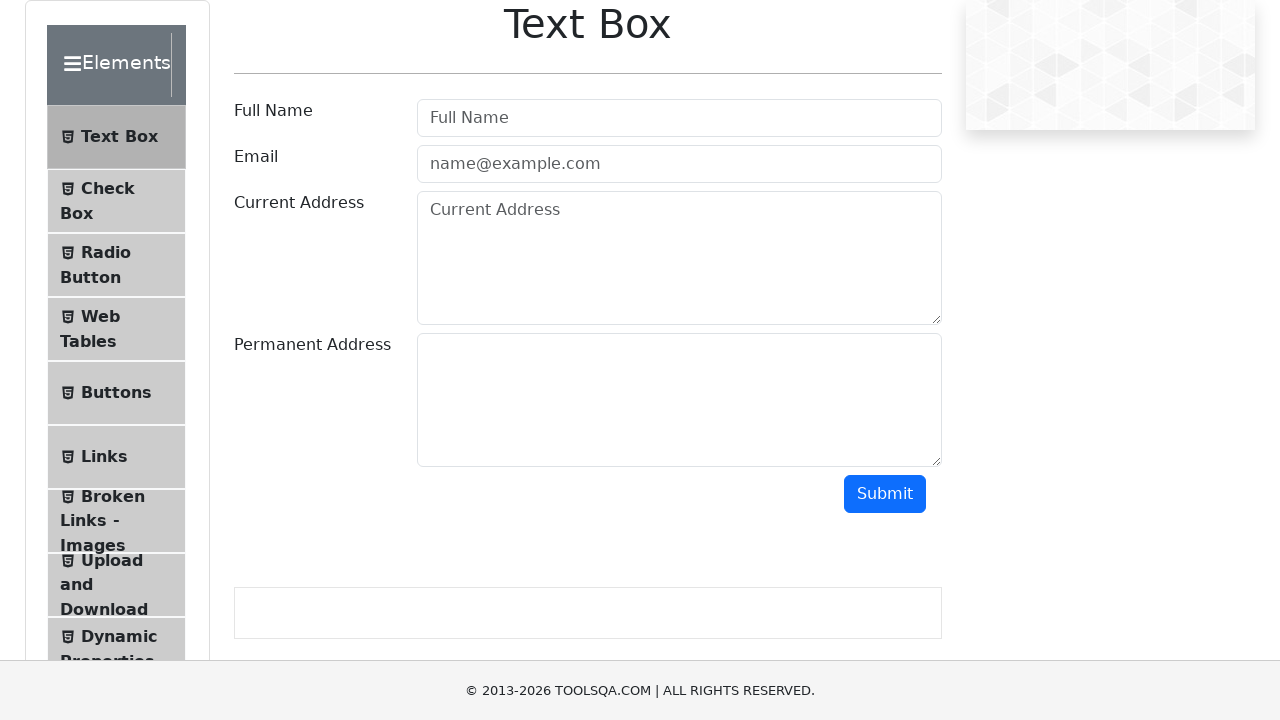

Entered invalid email format '123' in email field on #userEmail
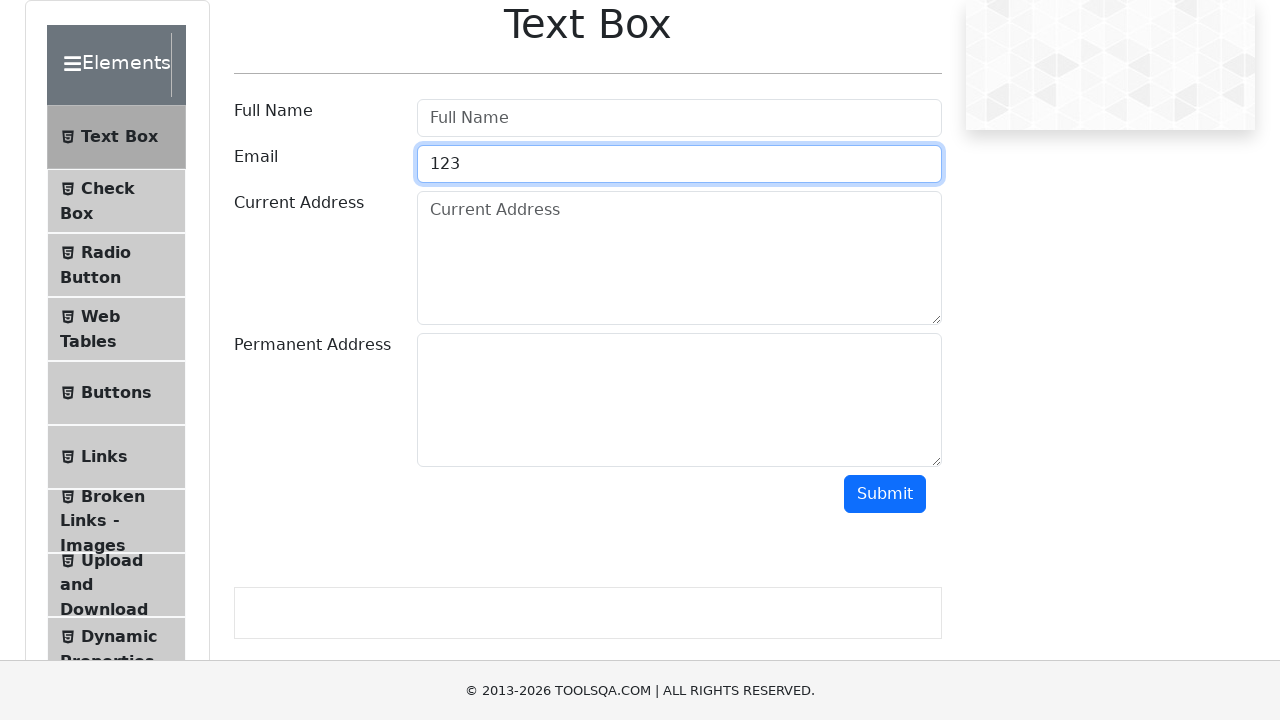

Clicked Submit button to submit the form at (885, 494) on internal:text="Submit"i
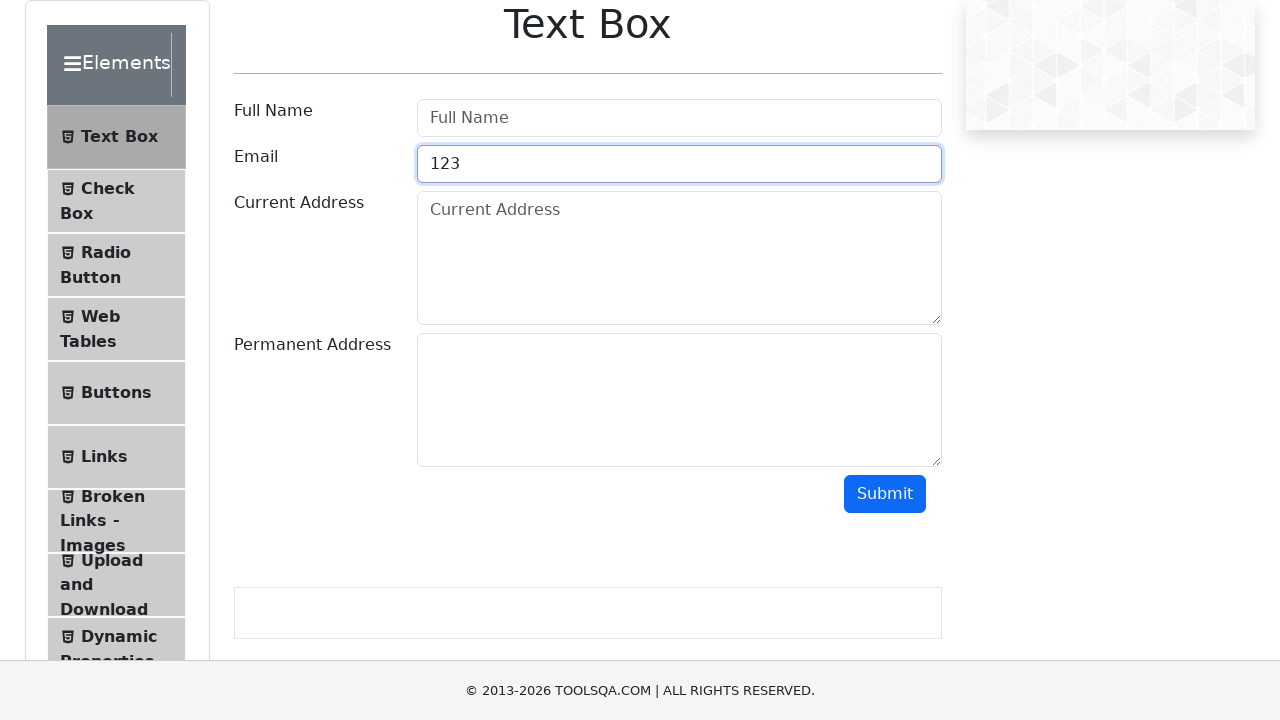

Verified email field displays red border indicating validation error
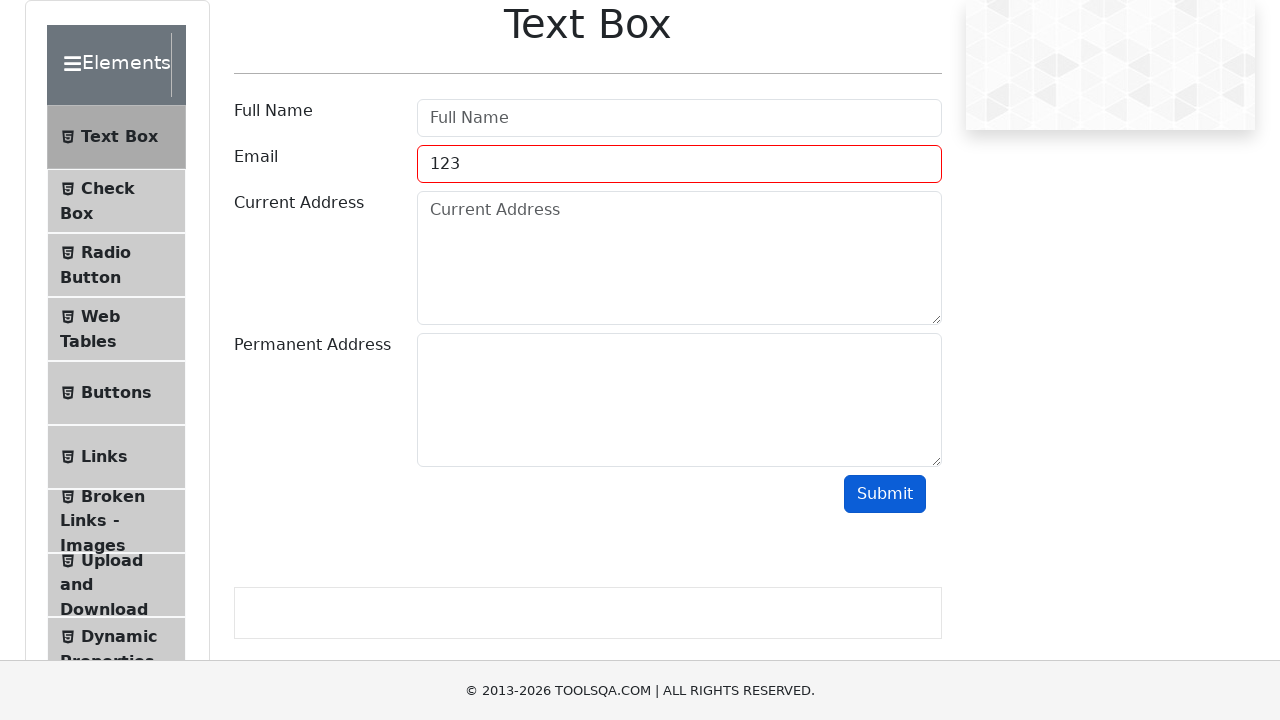

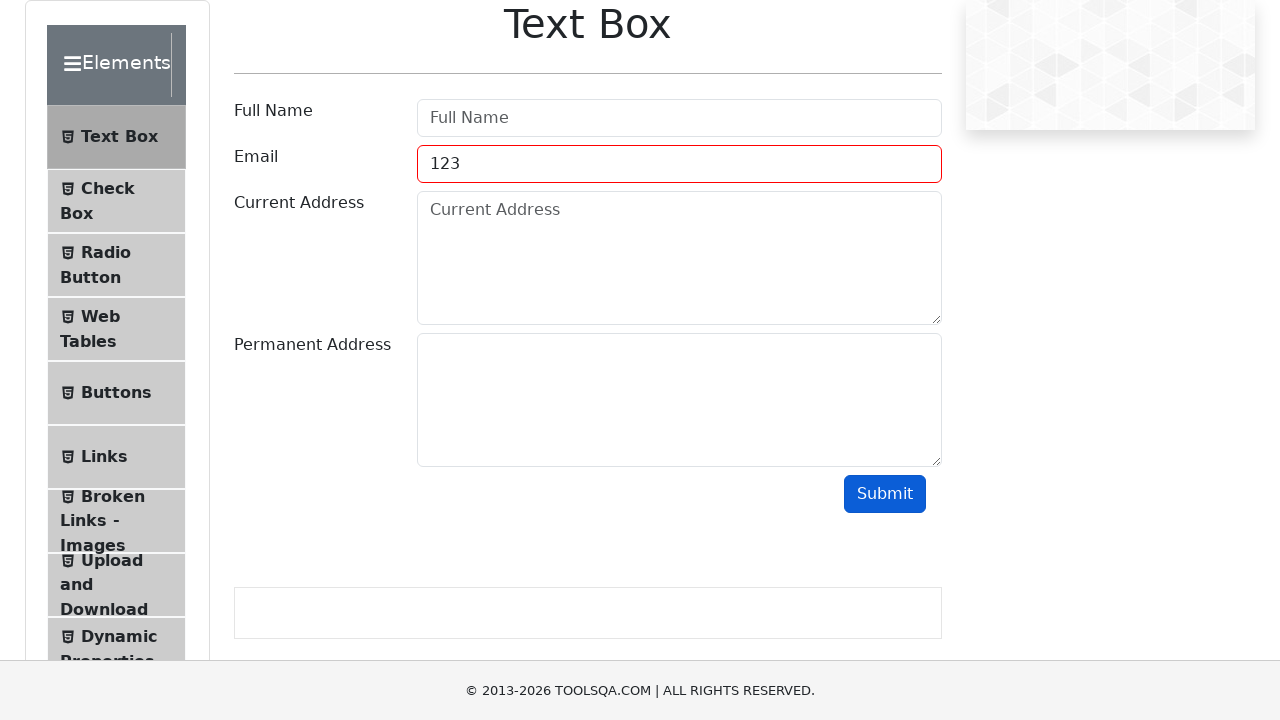